Tests various CSS combinator selectors (descendant, child, adjacent sibling, general sibling) on a practice page by finding elements and clicking on an input element.

Starting URL: https://www.hyrtutorials.com/p/css-selectors-practice.html

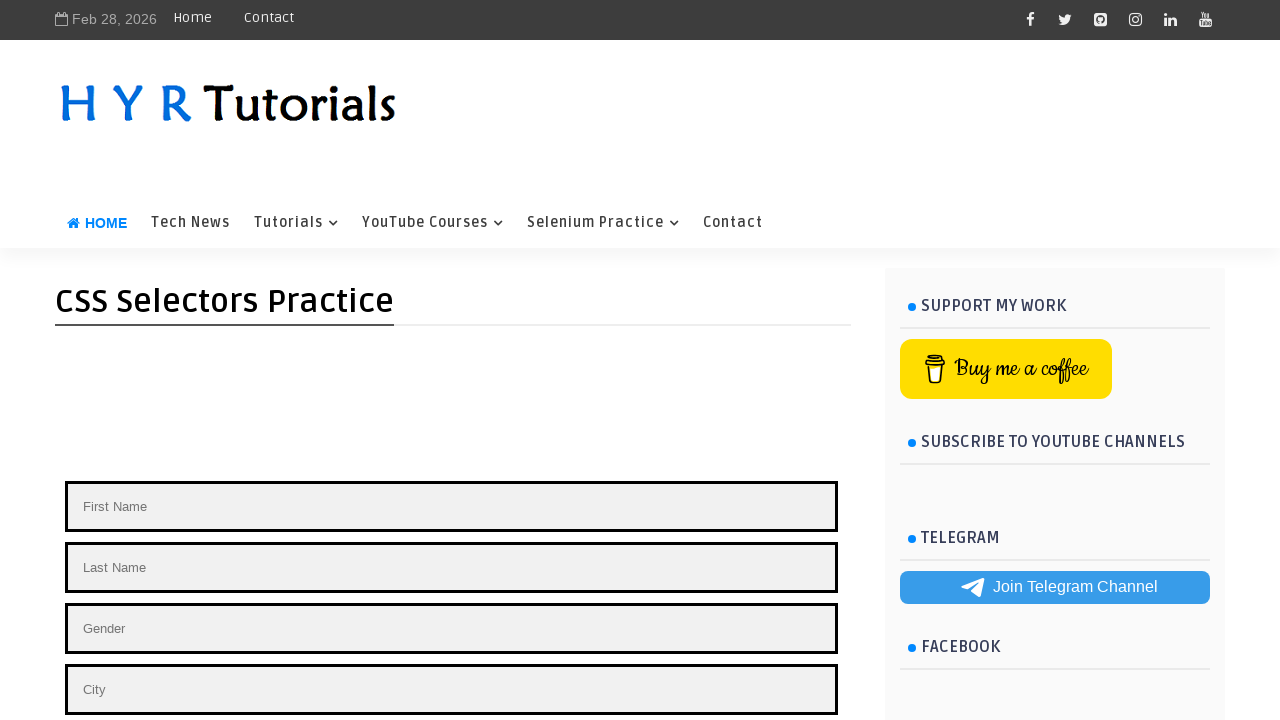

Waited for .container element to load
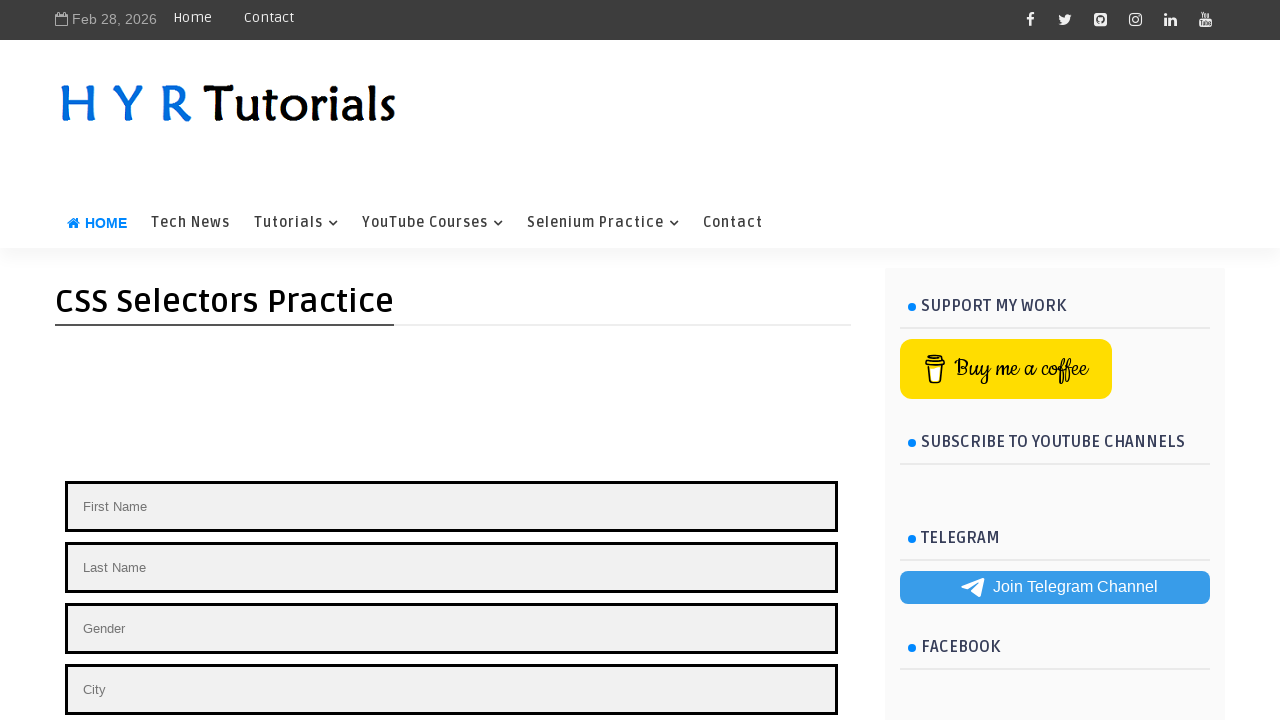

Tested descendant selector (.container select): found 2 select elements
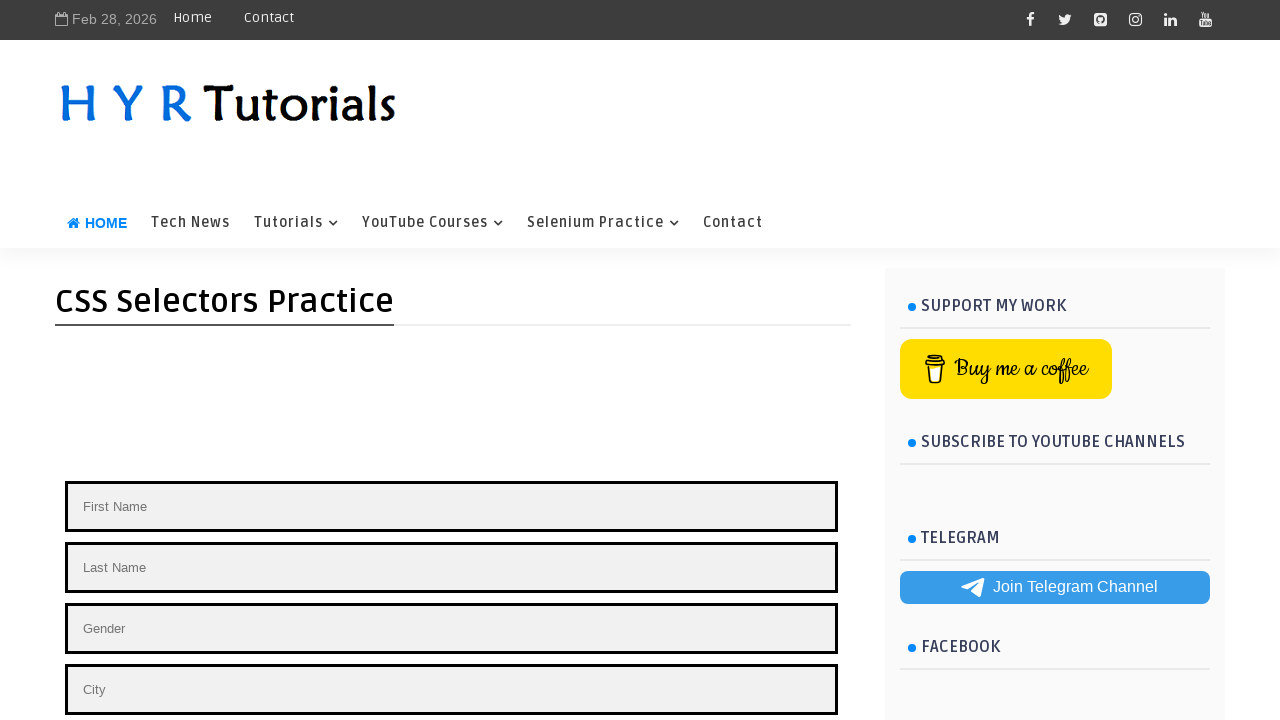

Tested child selector (.container > br): found 3 br elements
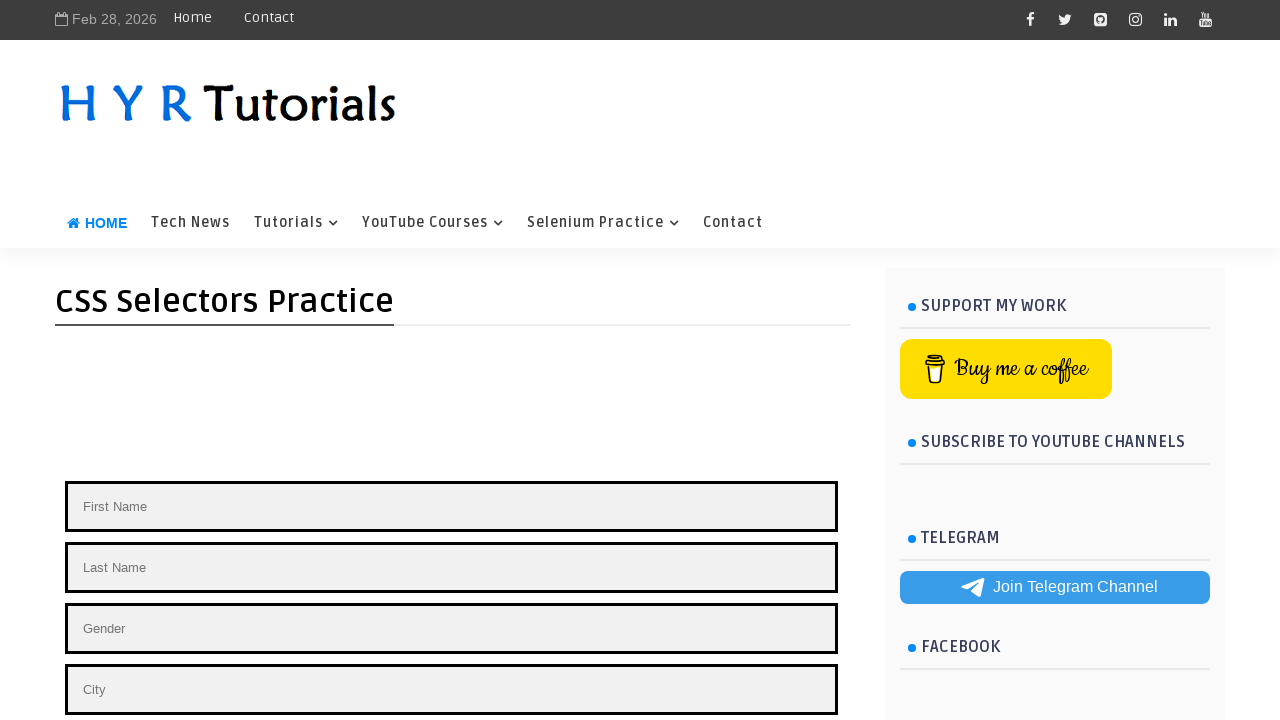

Tested adjacent sibling selector (.button[value='Buttton1'] + input) and clicked the input element at (328, 360) on .button[value='Buttton1'] + input
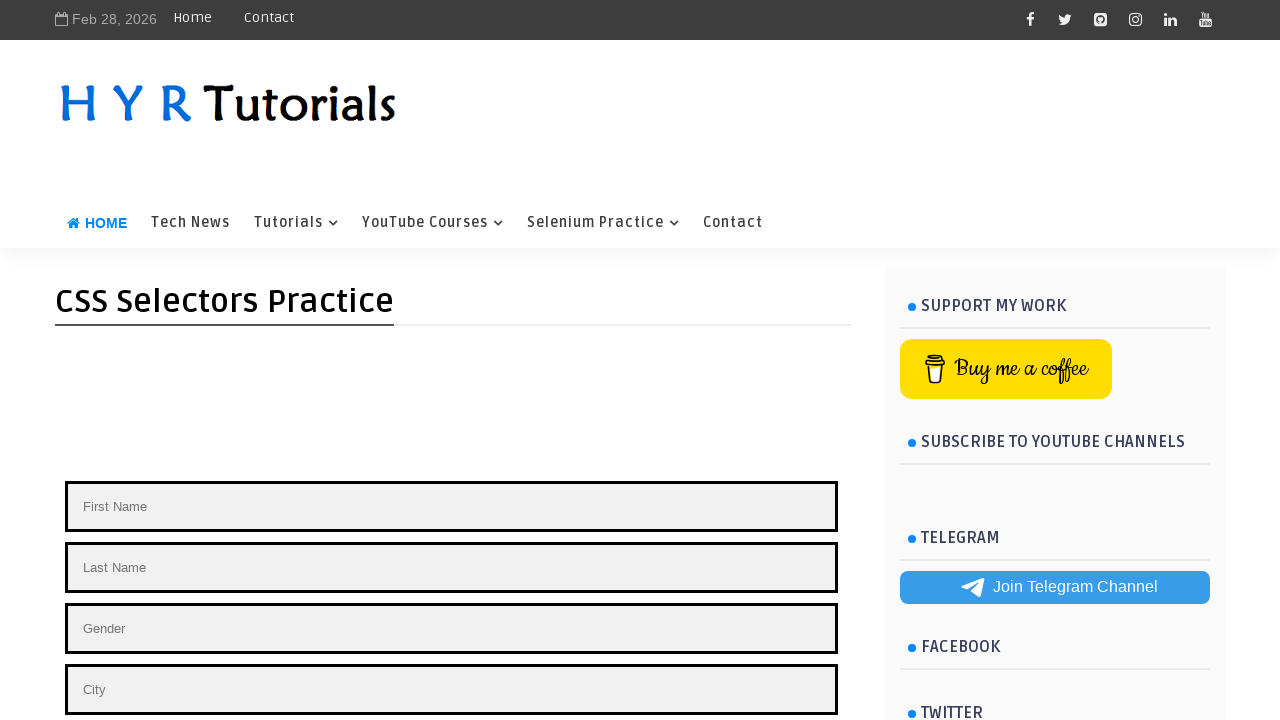

Tested general sibling selector (button[id='button3'] ~ input): found 2 input elements
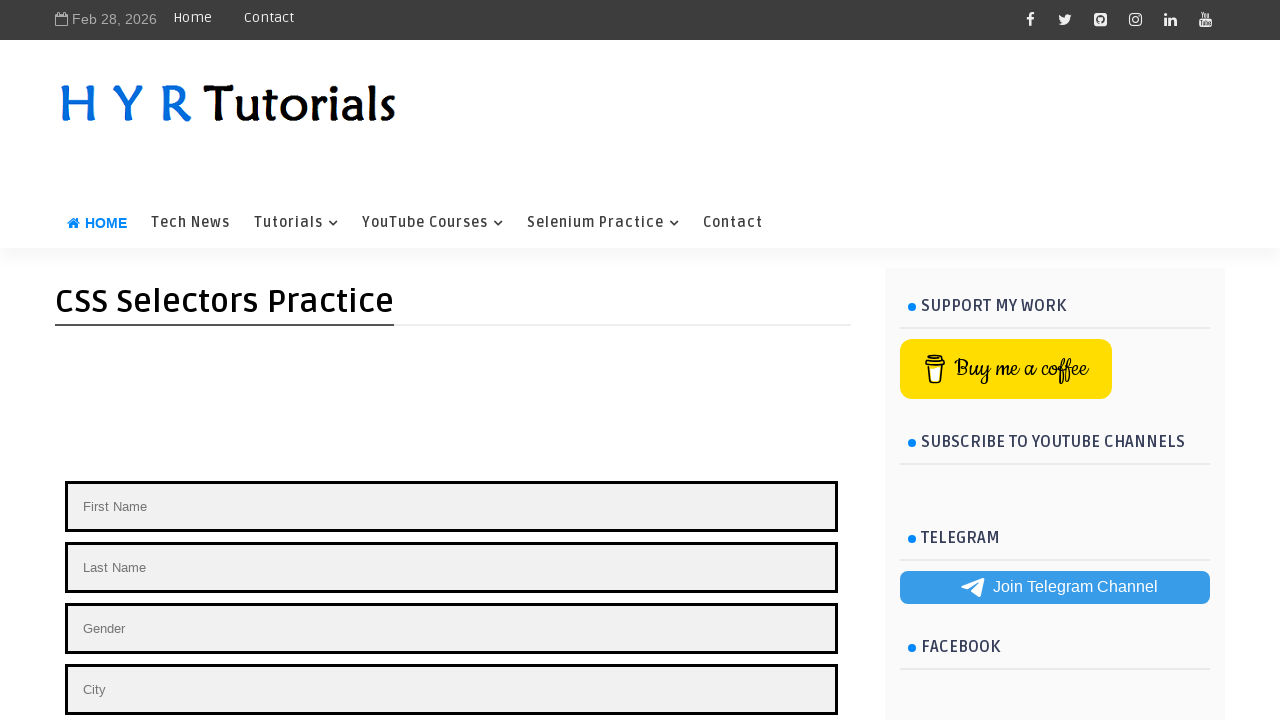

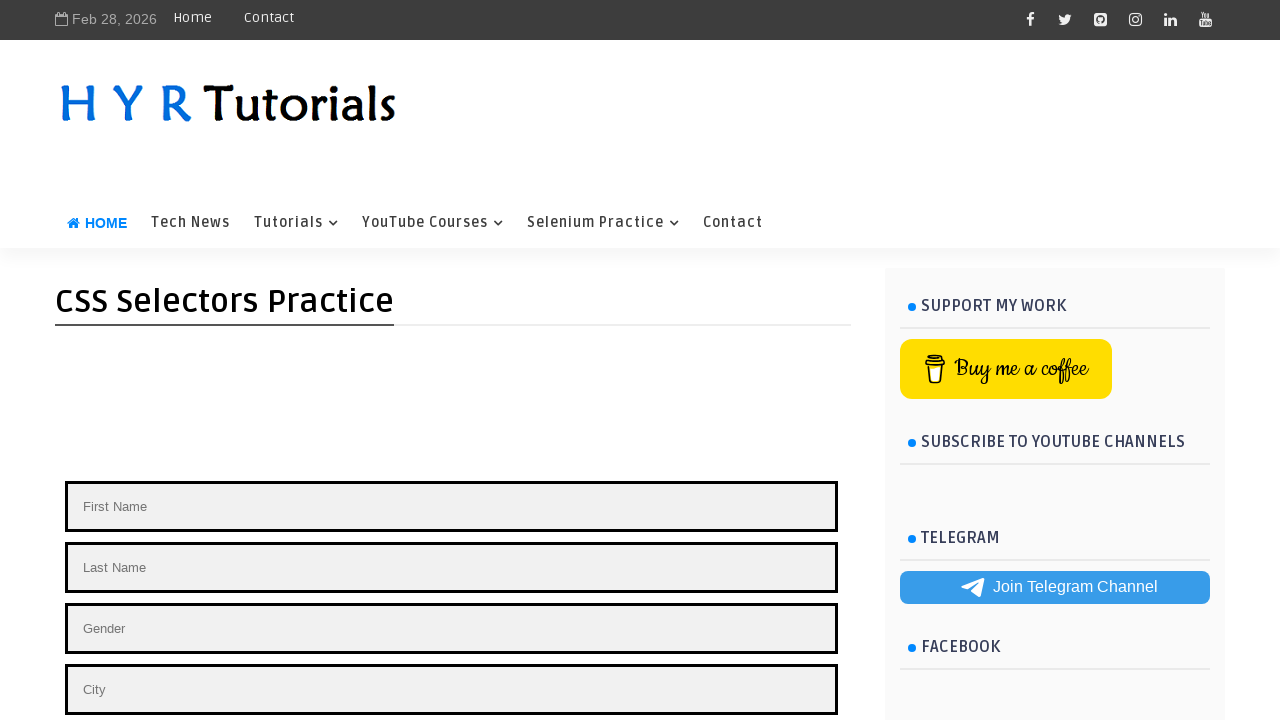